Tests checkbox interaction by clicking on an unchecked checkbox to verify it becomes checked.

Starting URL: https://www.selenium.dev/selenium/web/web-form.html

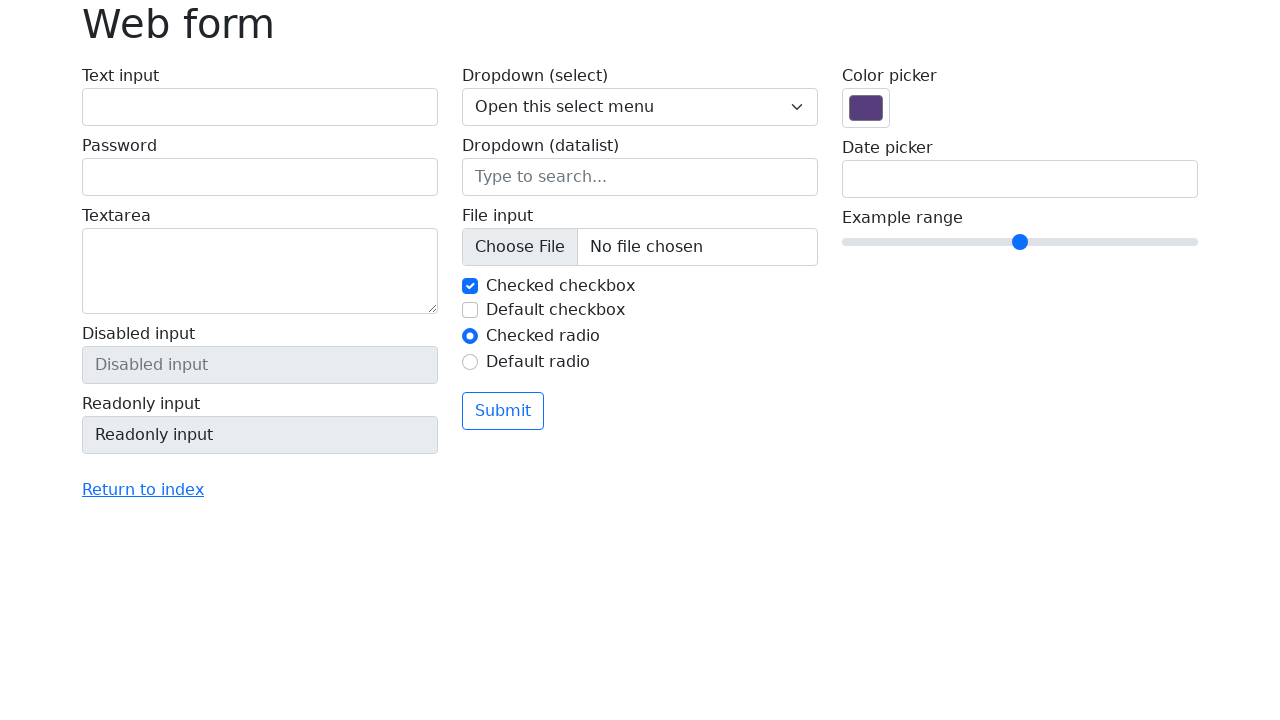

Clicked on unchecked checkbox to toggle it to checked state at (470, 310) on #my-check-2
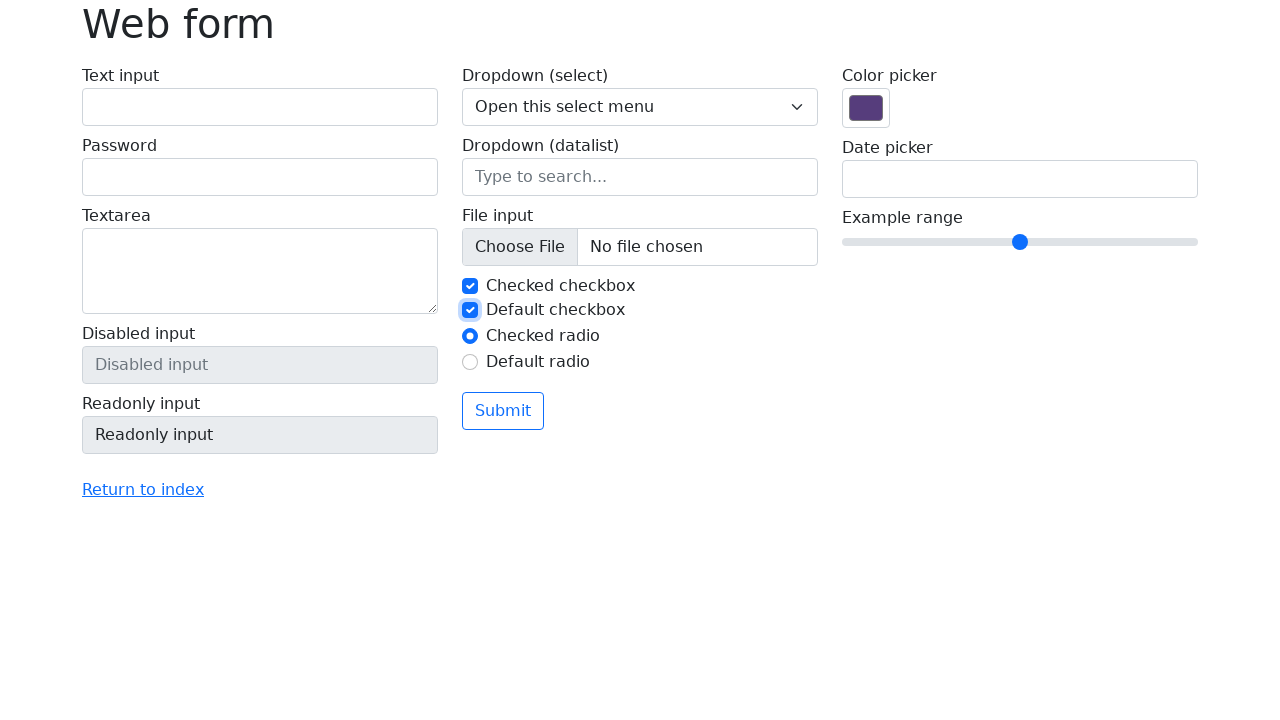

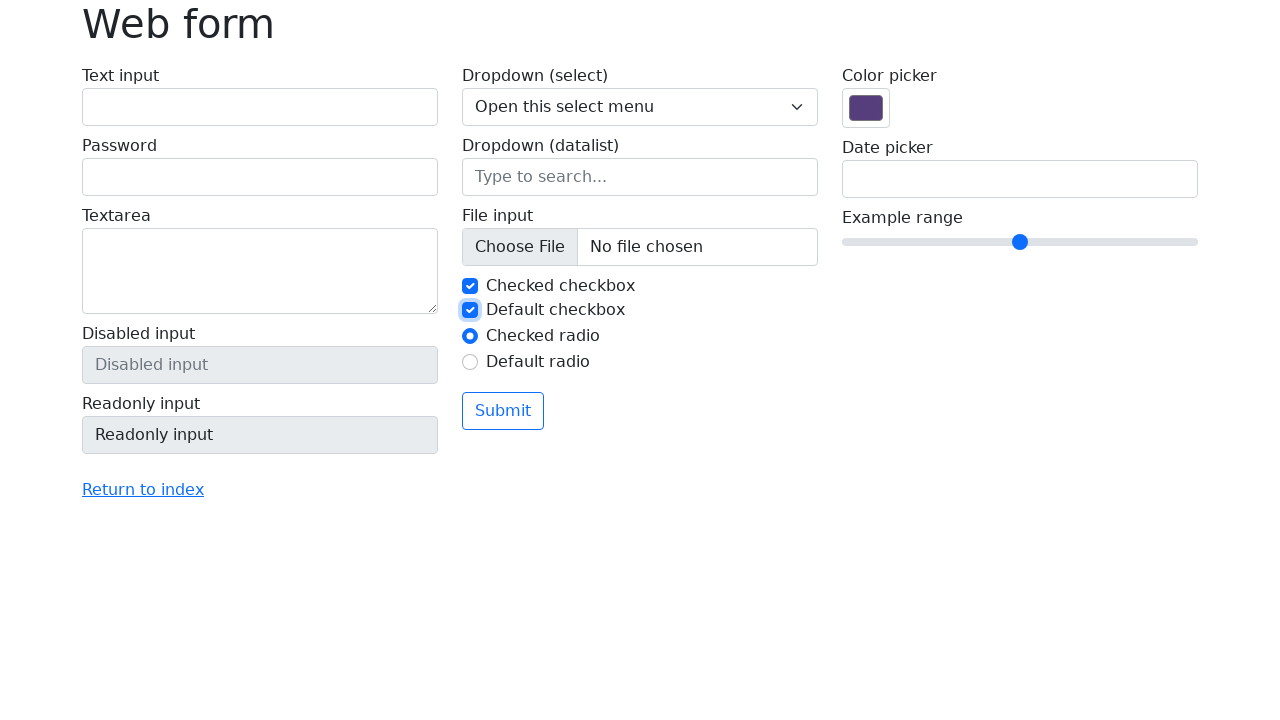